Tests right-click context menu functionality on the site logo and navigates through menu options using arrow keys

Starting URL: https://practice.automationtesting.in/

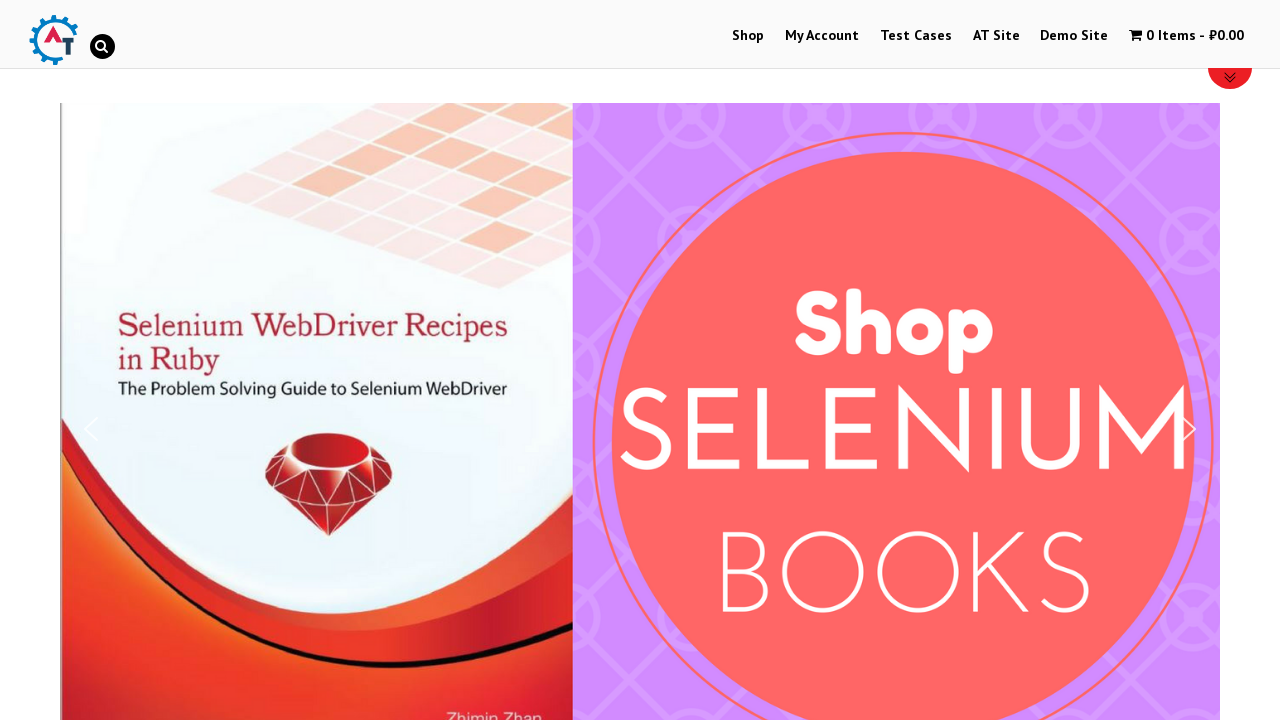

Waited for site logo to be visible
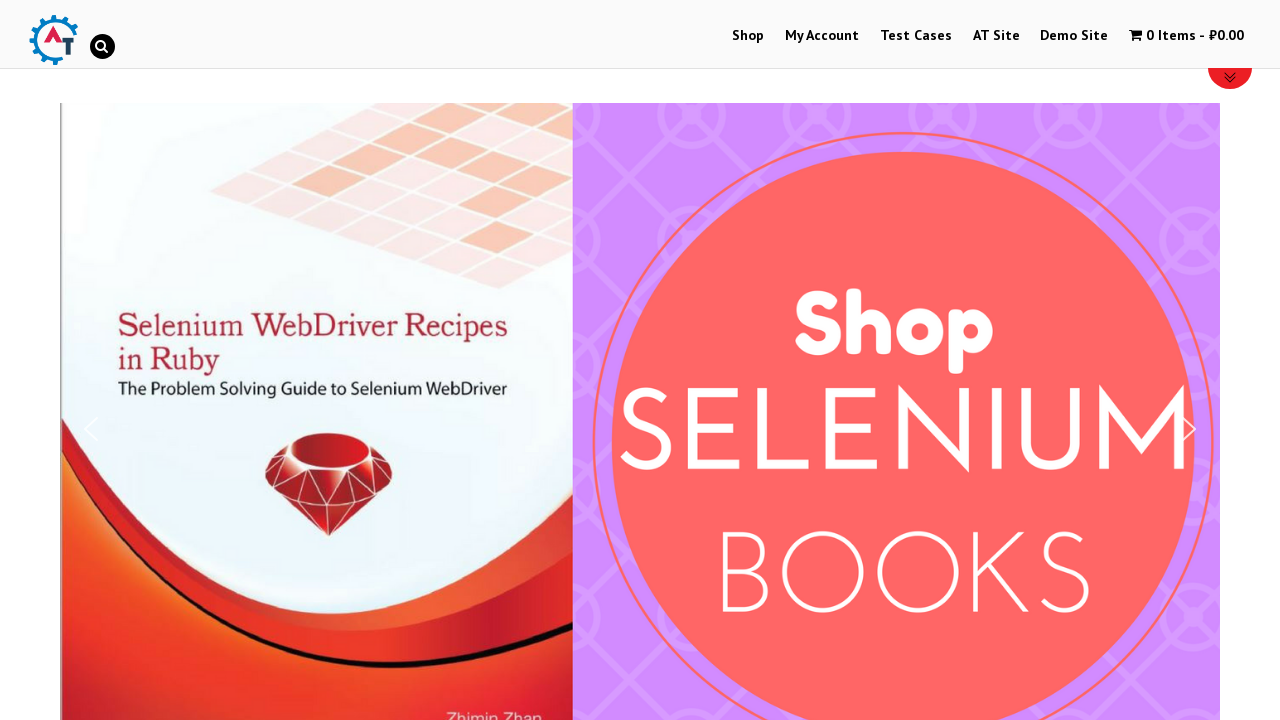

Right-clicked on the site logo to open context menu at (53, 40) on img[title='Automation Practice Site']
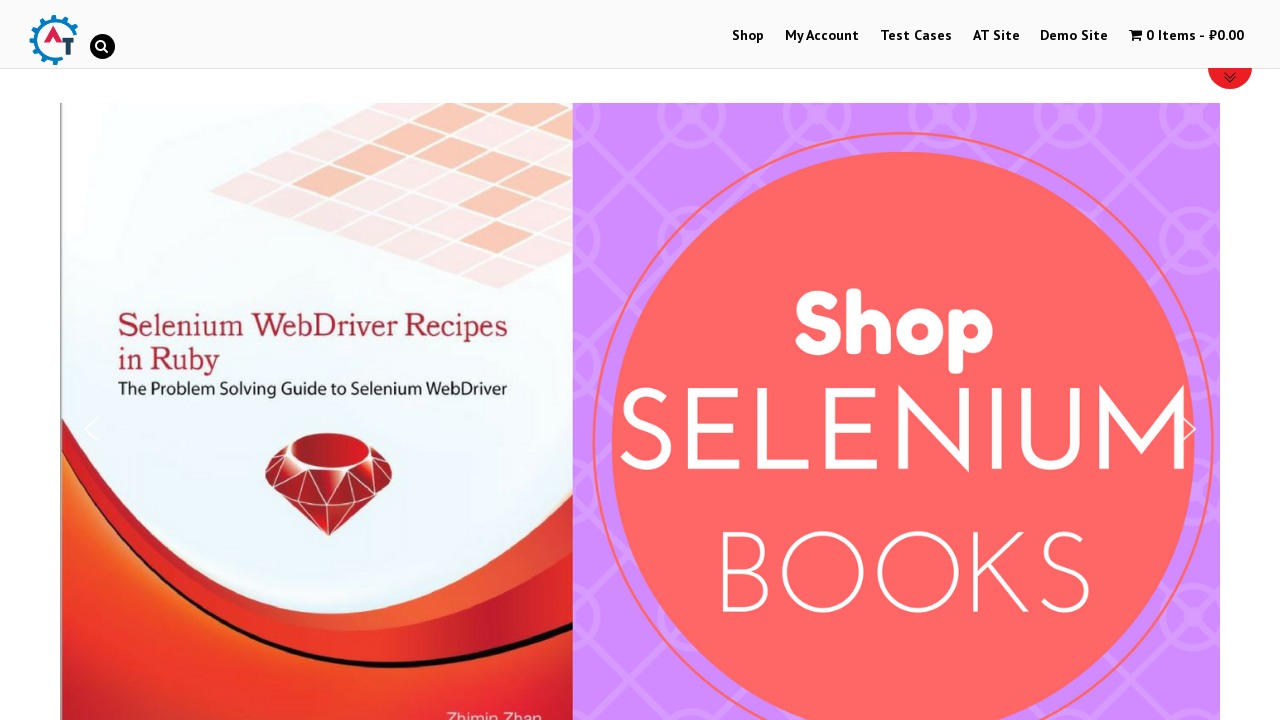

Pressed ArrowDown to navigate context menu (1st time)
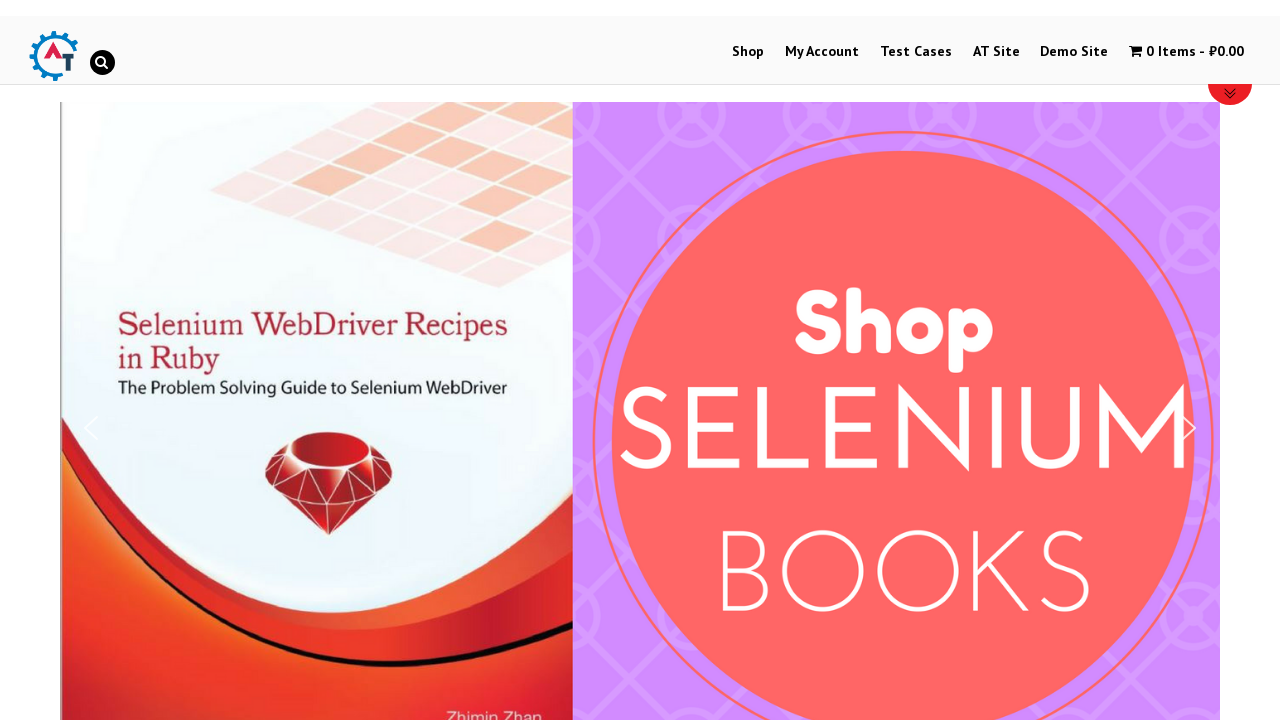

Pressed ArrowDown to navigate context menu (2nd time)
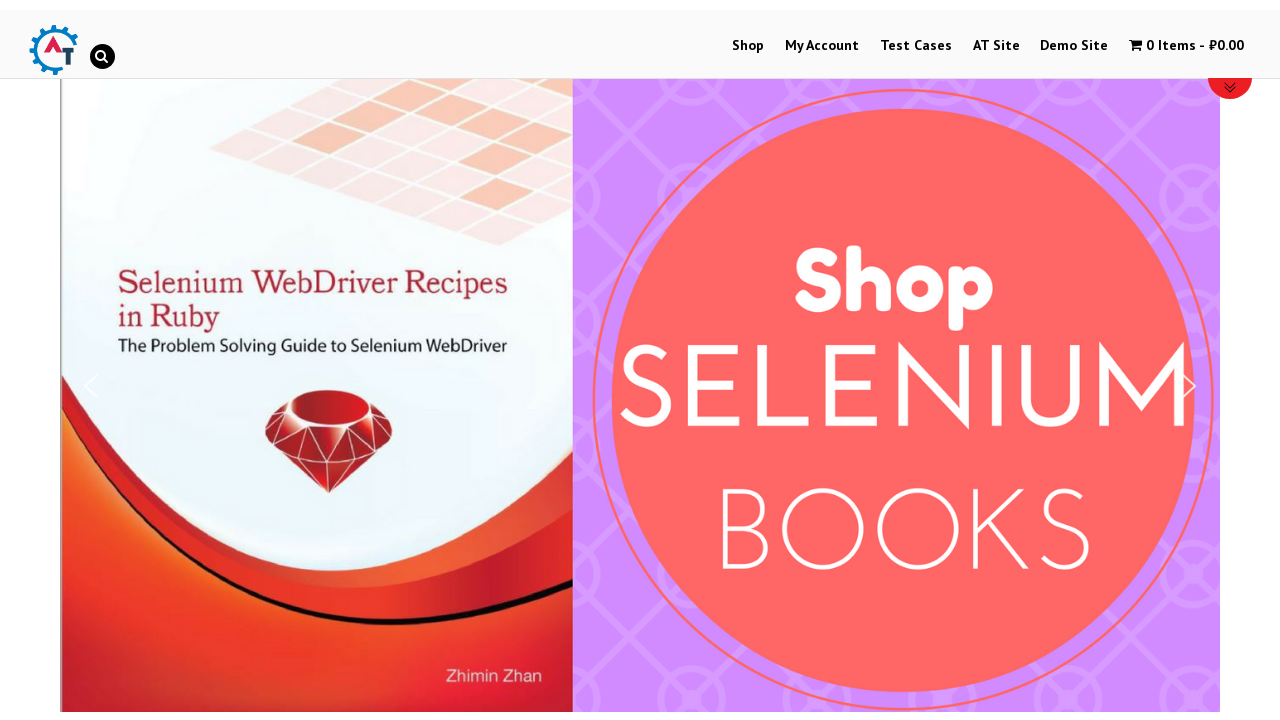

Pressed ArrowDown to navigate context menu (3rd time)
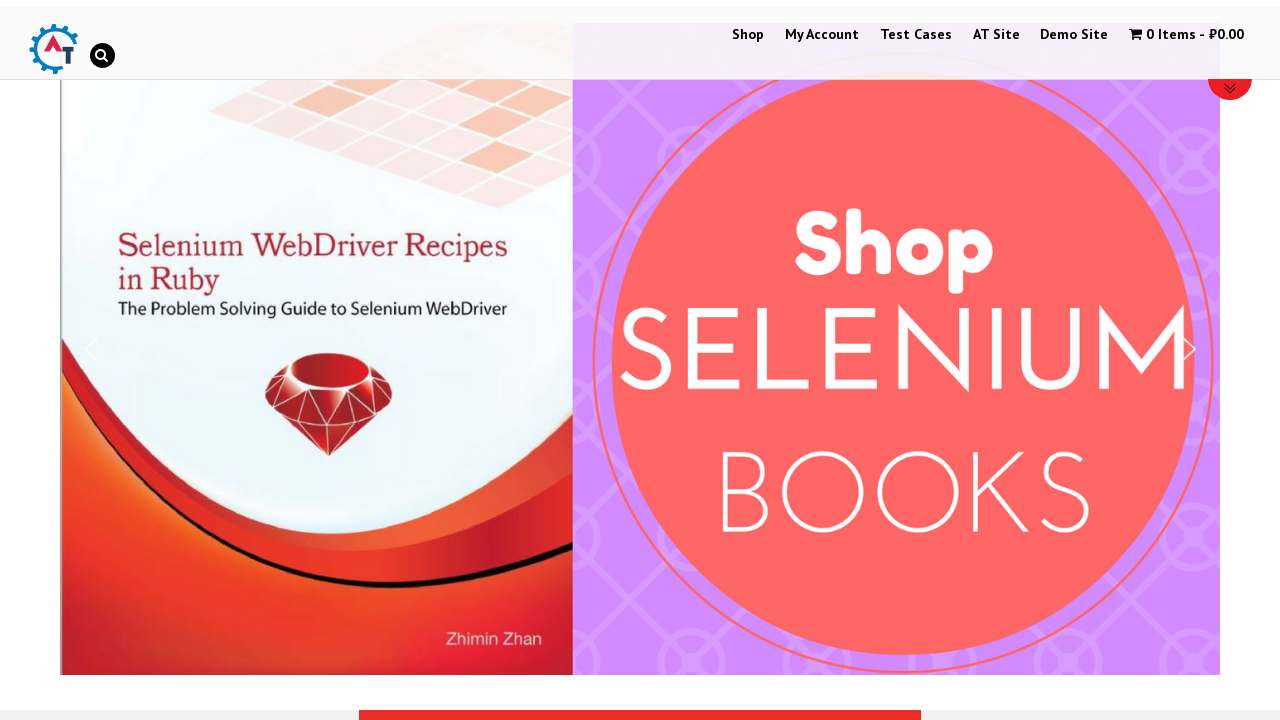

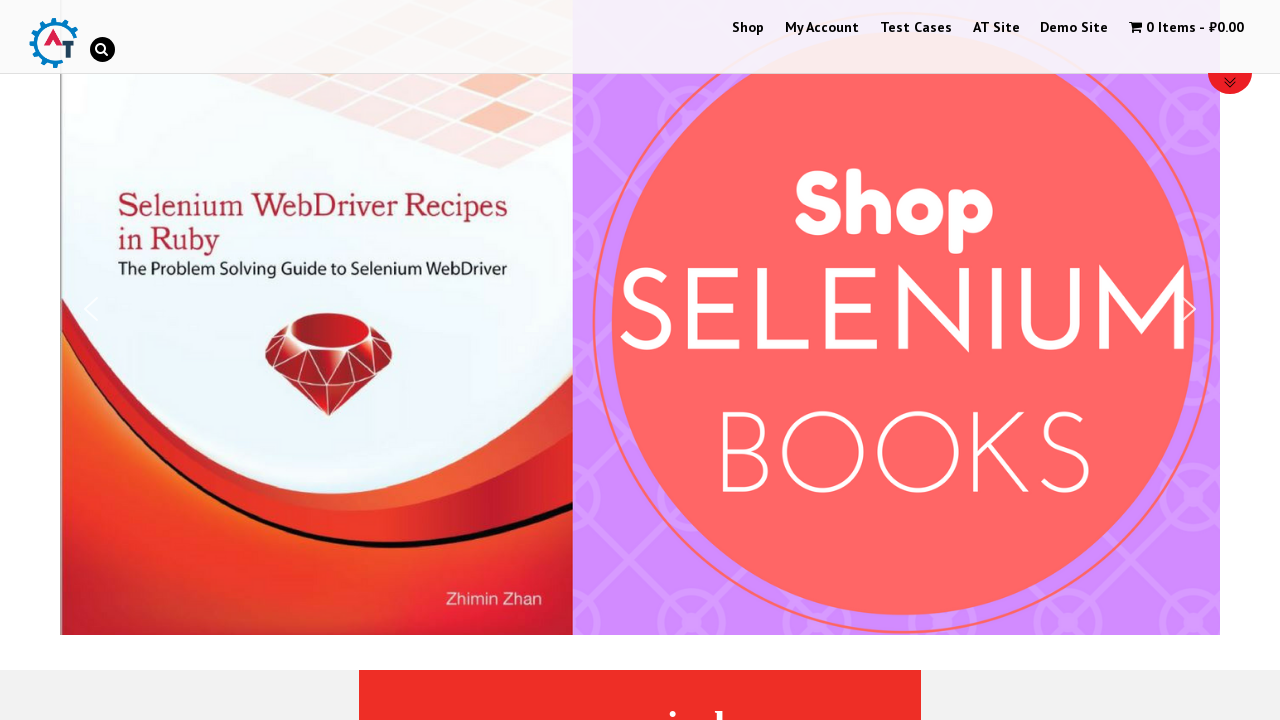